Navigates to a page, clicks on a dynamically calculated link, fills out a form with personal information, and submits it

Starting URL: http://suninjuly.github.io/find_link_text

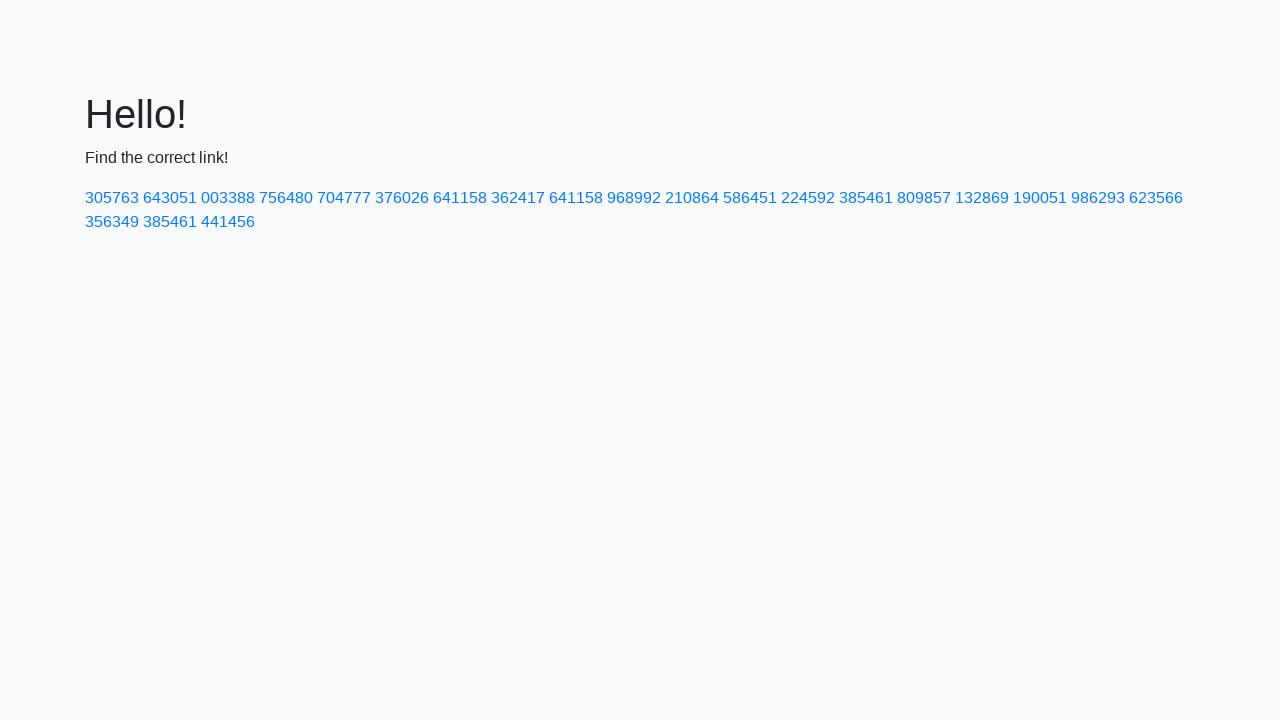

Clicked on dynamically calculated link with text '224592' at (808, 198) on //a[contains(text(), '224592')]
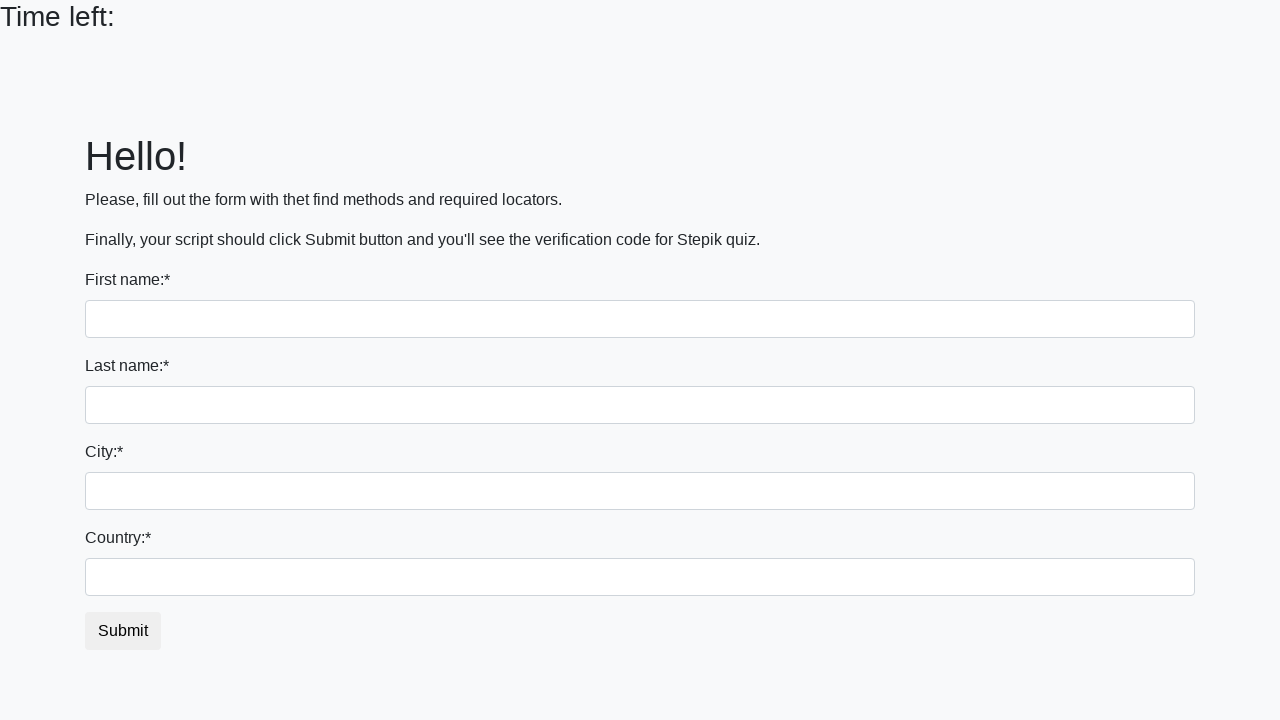

Filled first name field with 'Maksim' on input
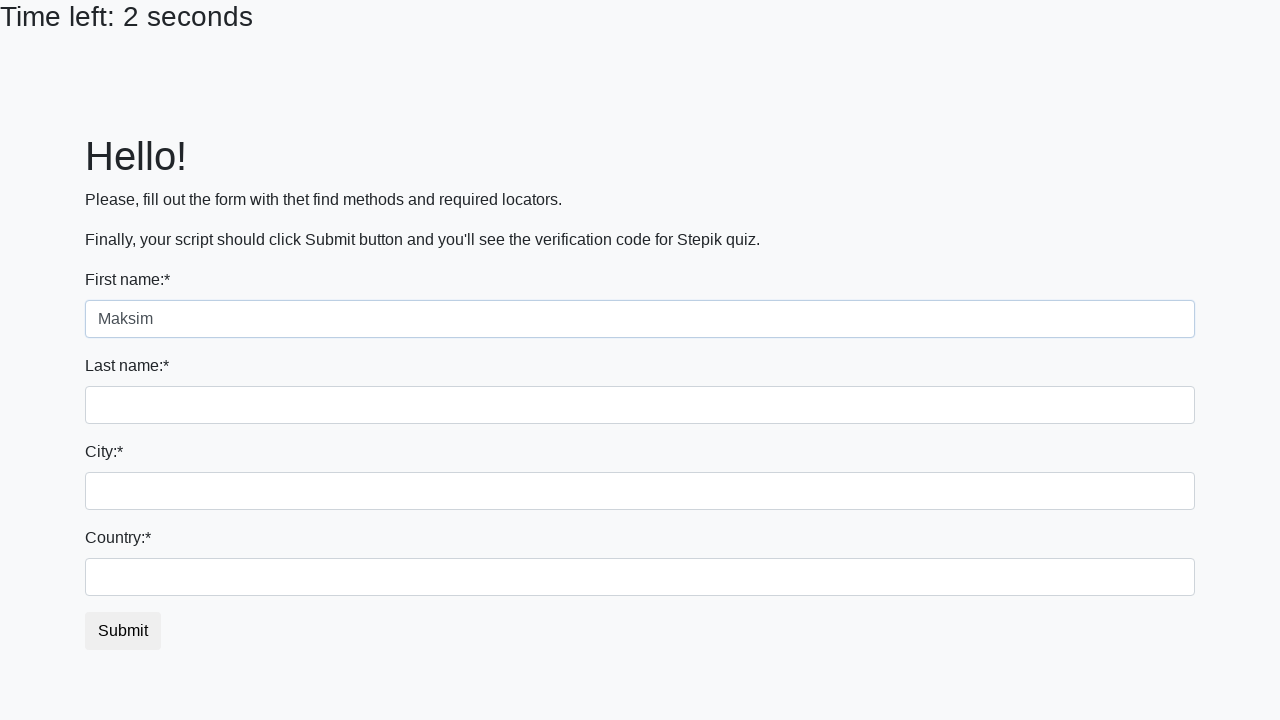

Filled last name field with 'Gamov' on input[name='last_name']
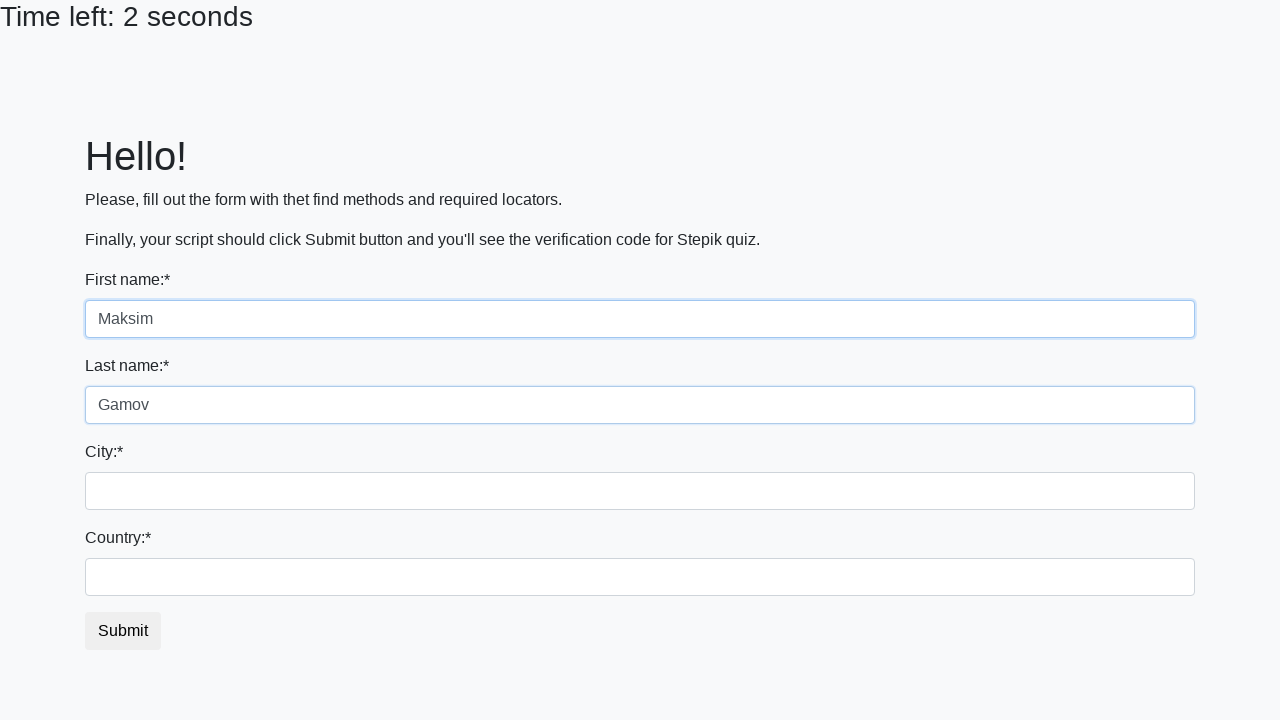

Filled city field with 'Penza' on .city
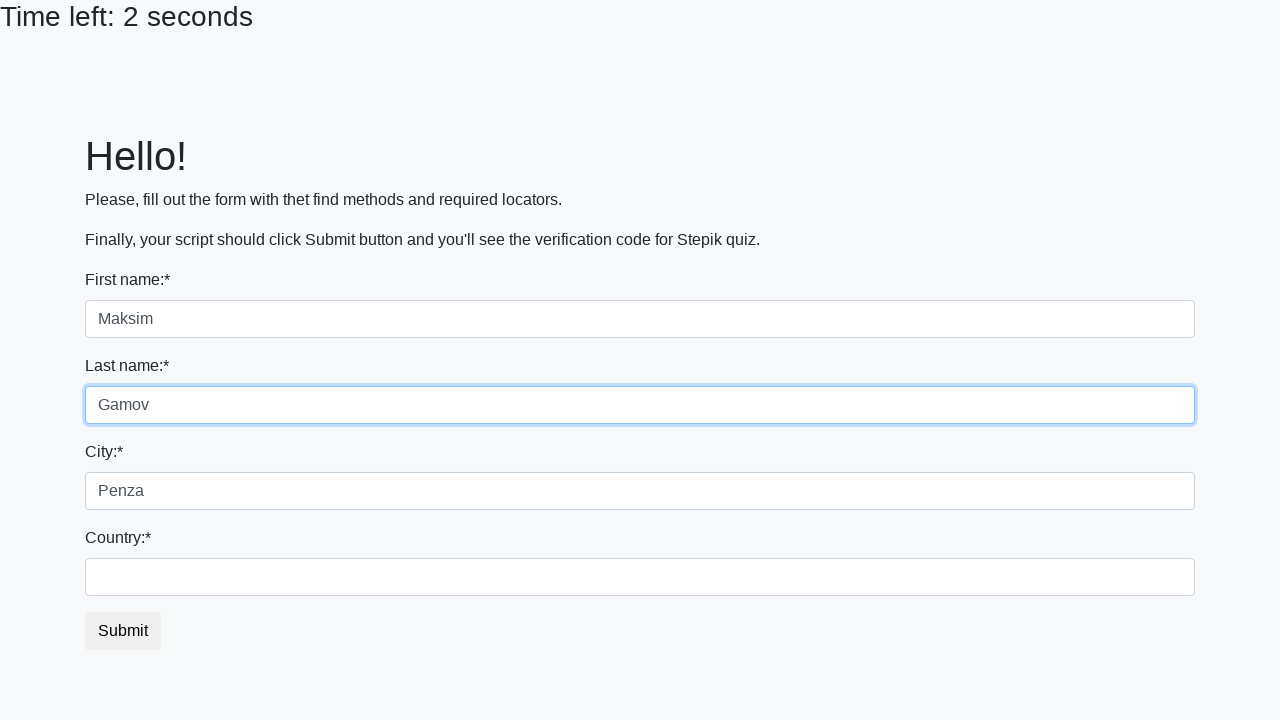

Filled country field with 'Russia' on #country
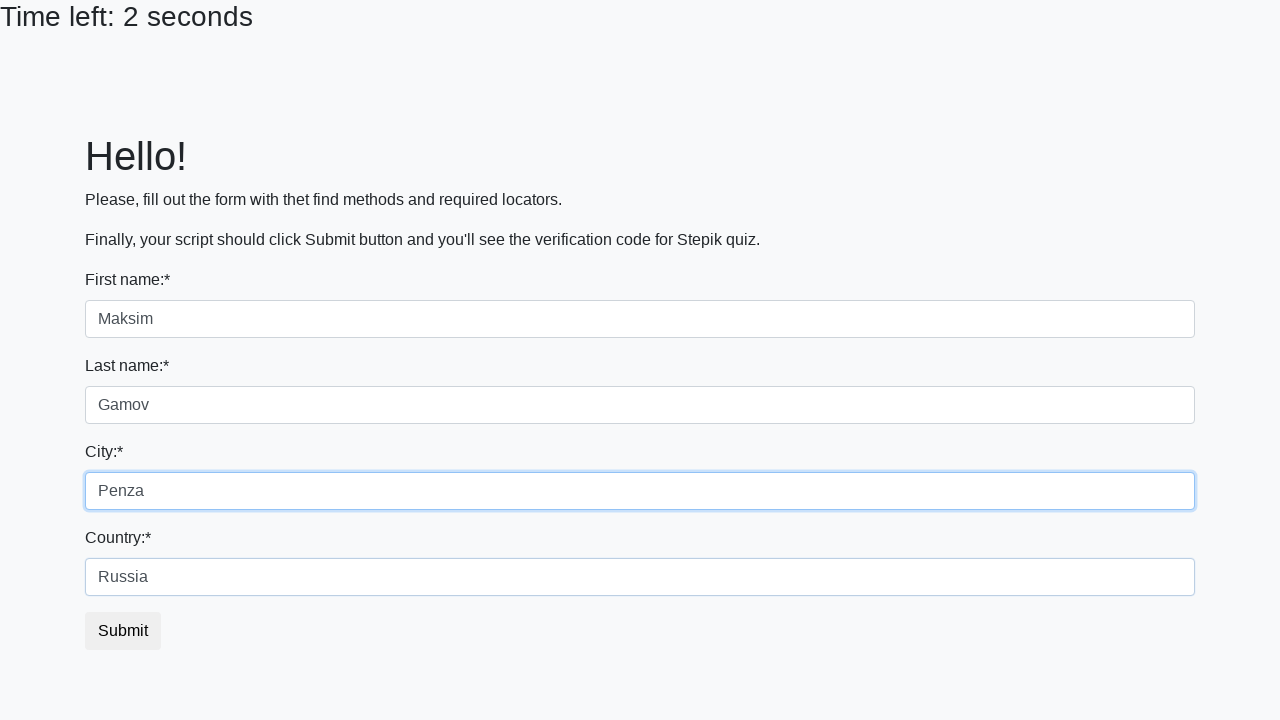

Clicked submit button to submit the form at (123, 631) on button.btn
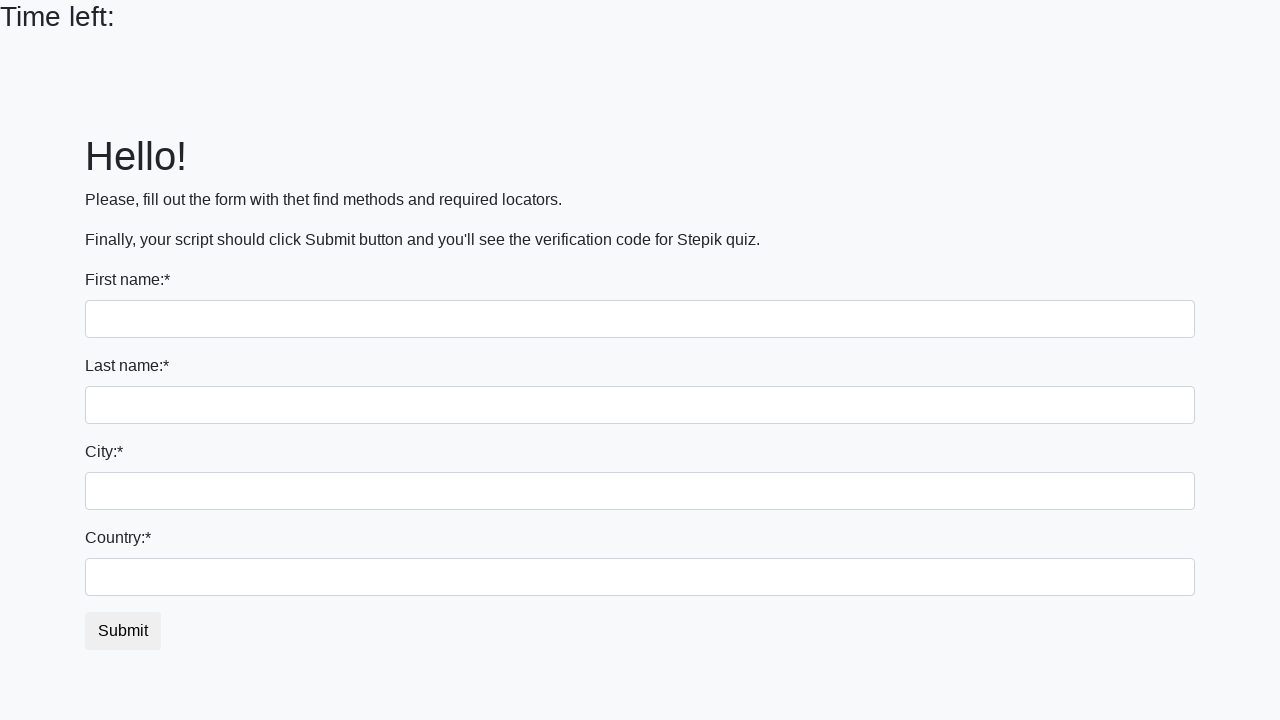

Waited 2 seconds for result to be visible
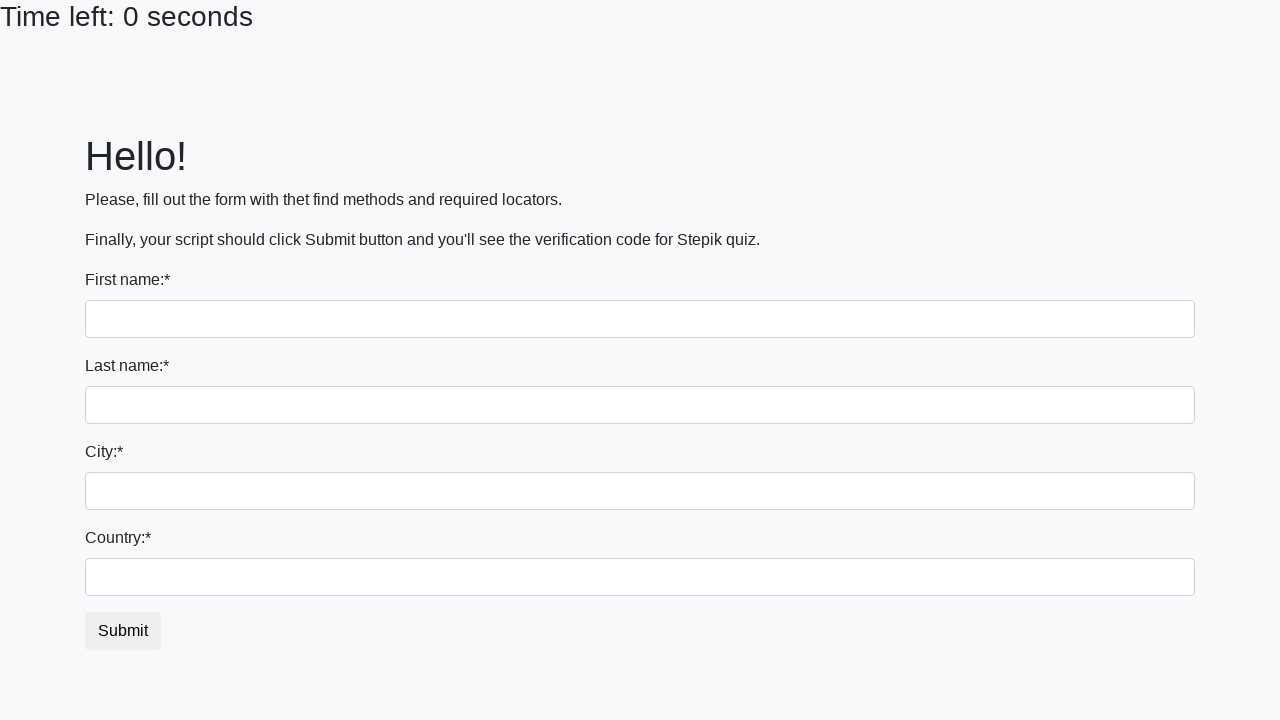

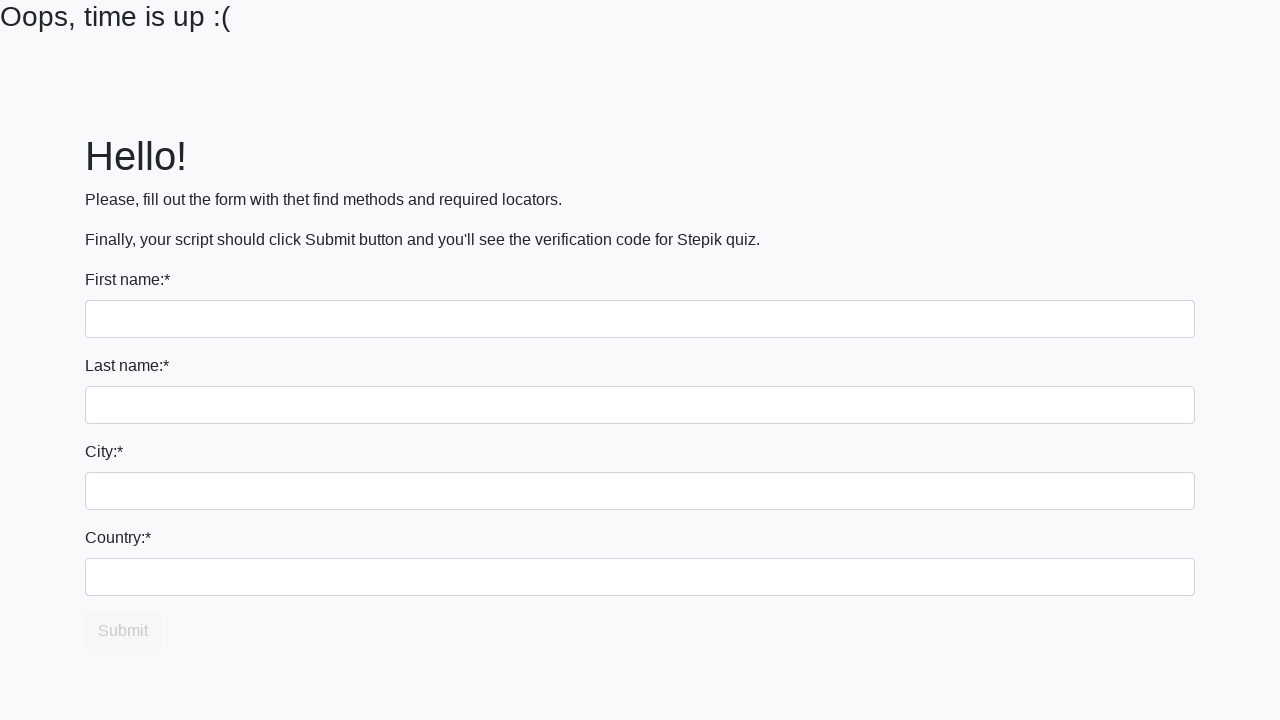